Verifies that the OrangeHRM demo page has the expected title

Starting URL: https://opensource-demo.orangehrmlive.com/

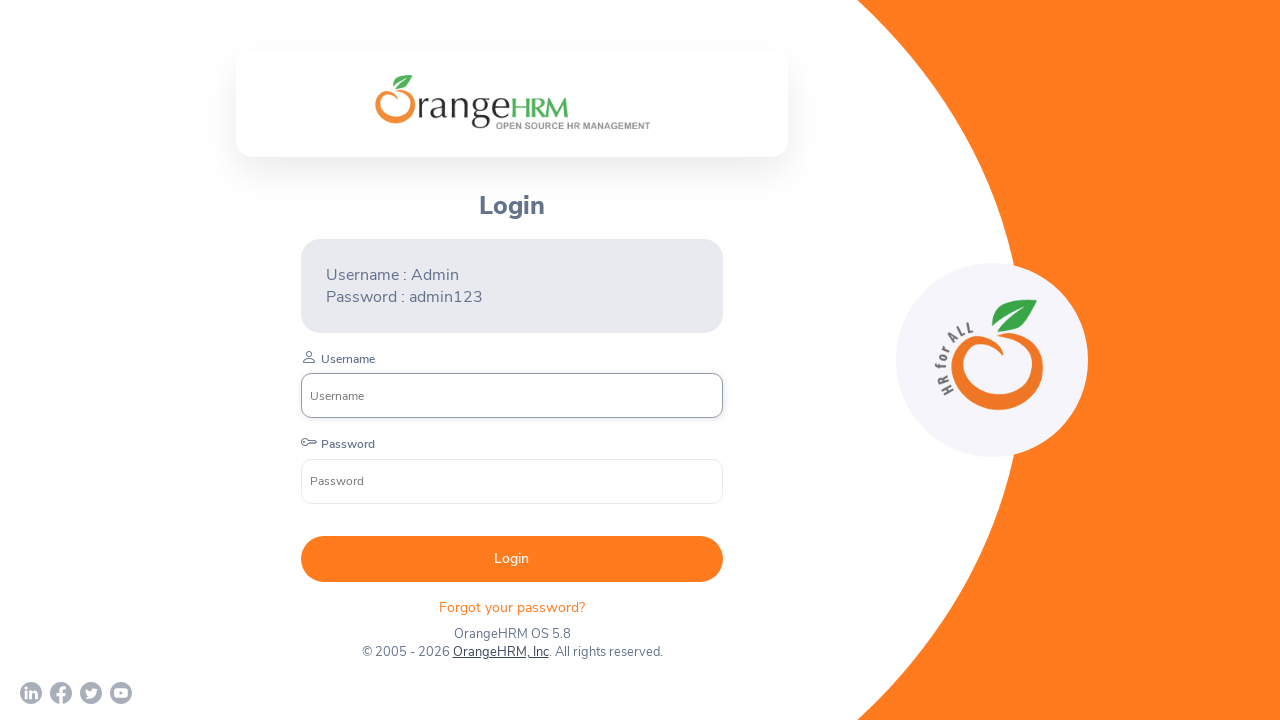

Waited for page to load (domcontentloaded state)
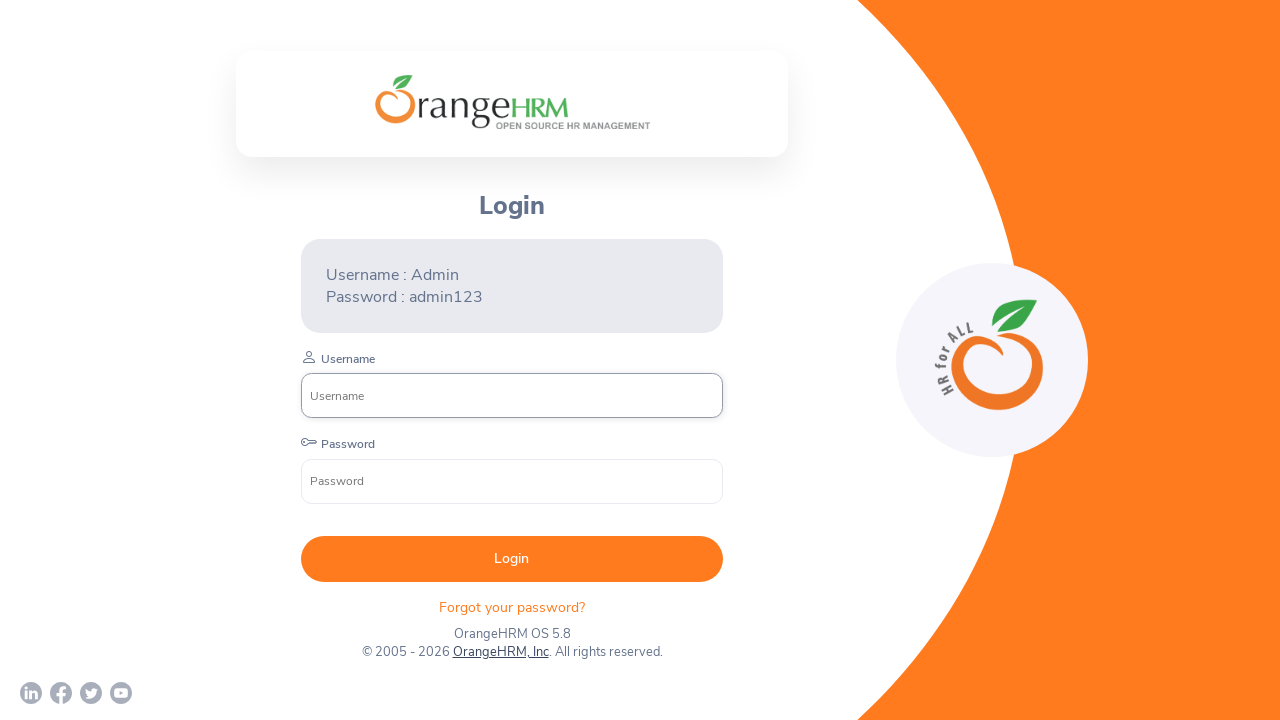

Retrieved page title
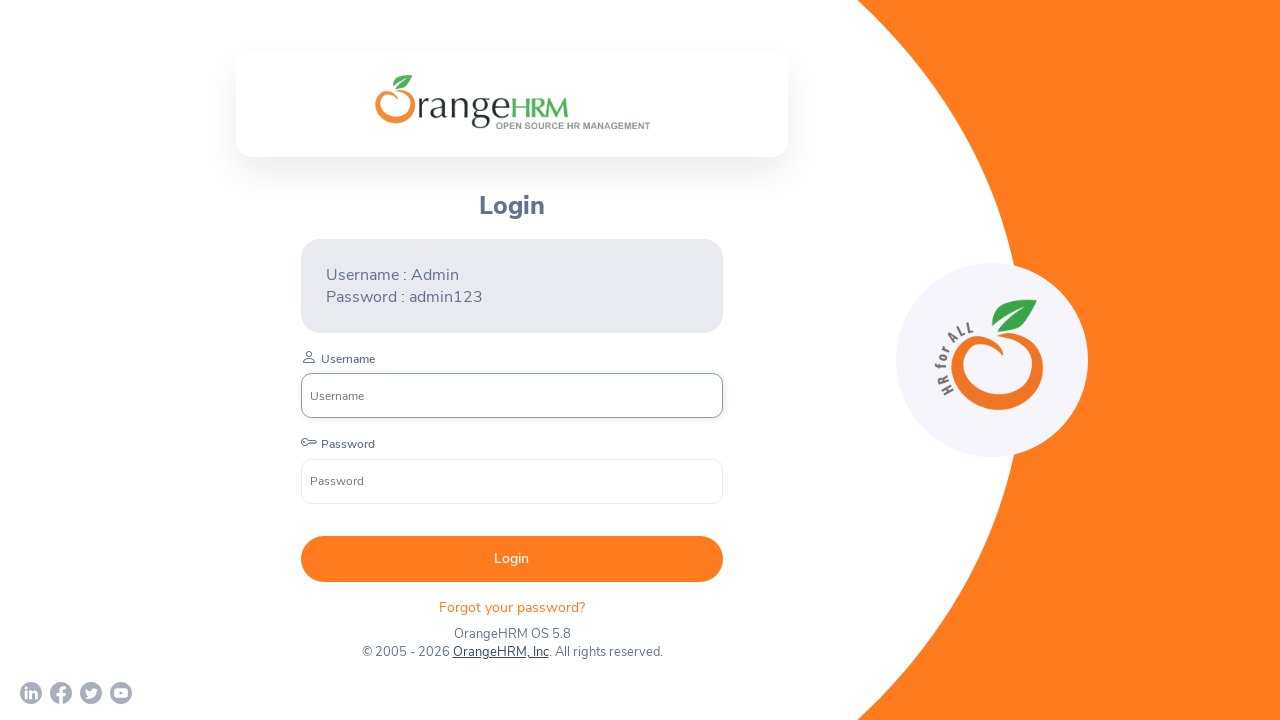

Verified page title is 'OrangeHRM'
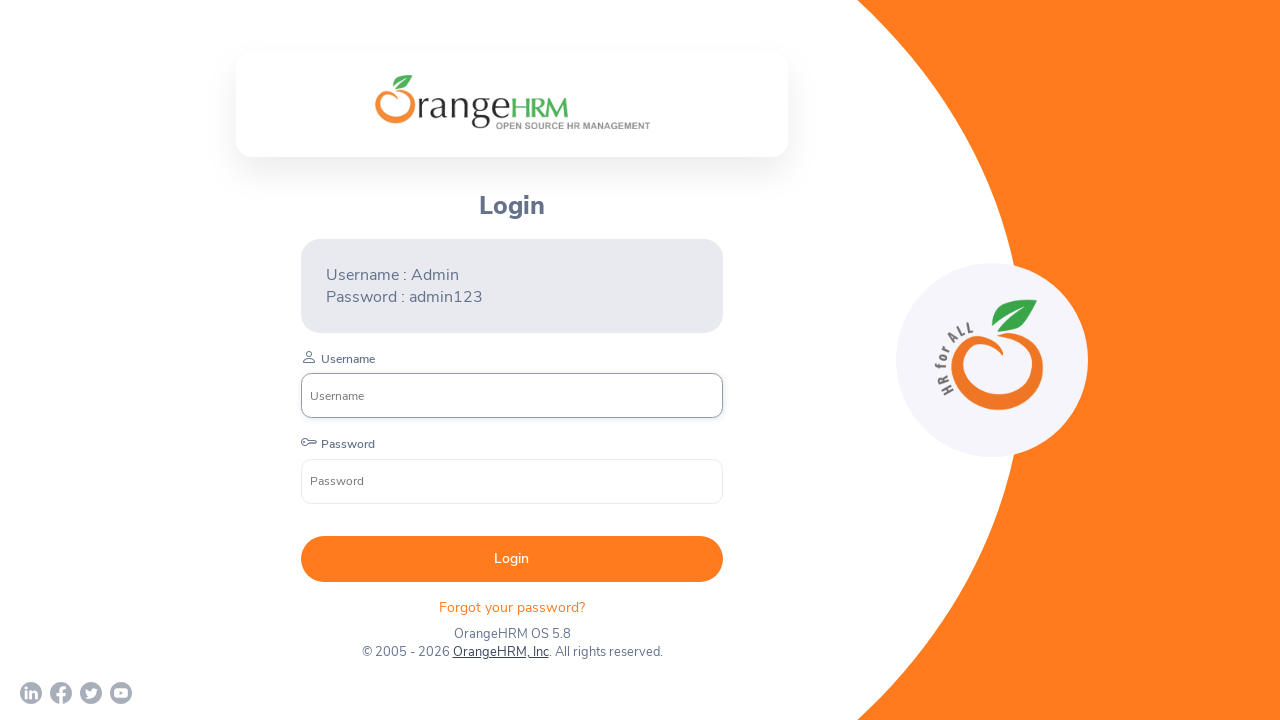

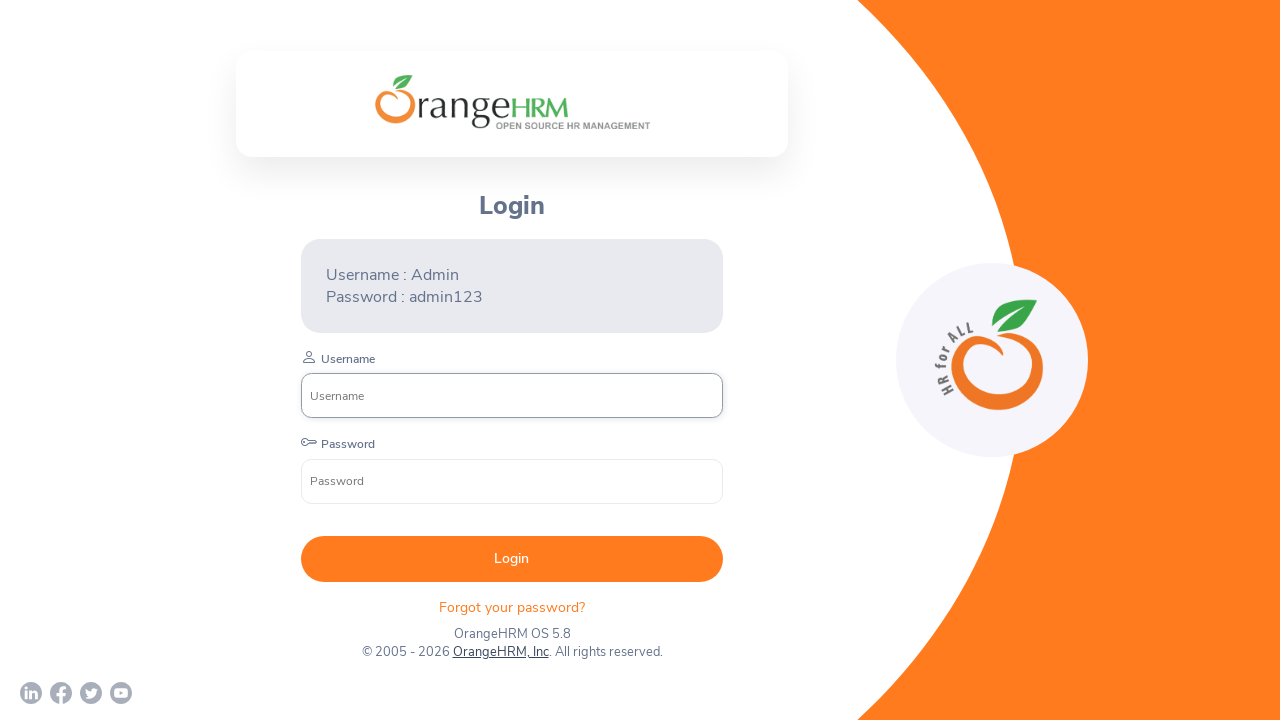